Tests toggling all items as complete then unchecking them all

Starting URL: https://demo.playwright.dev/todomvc

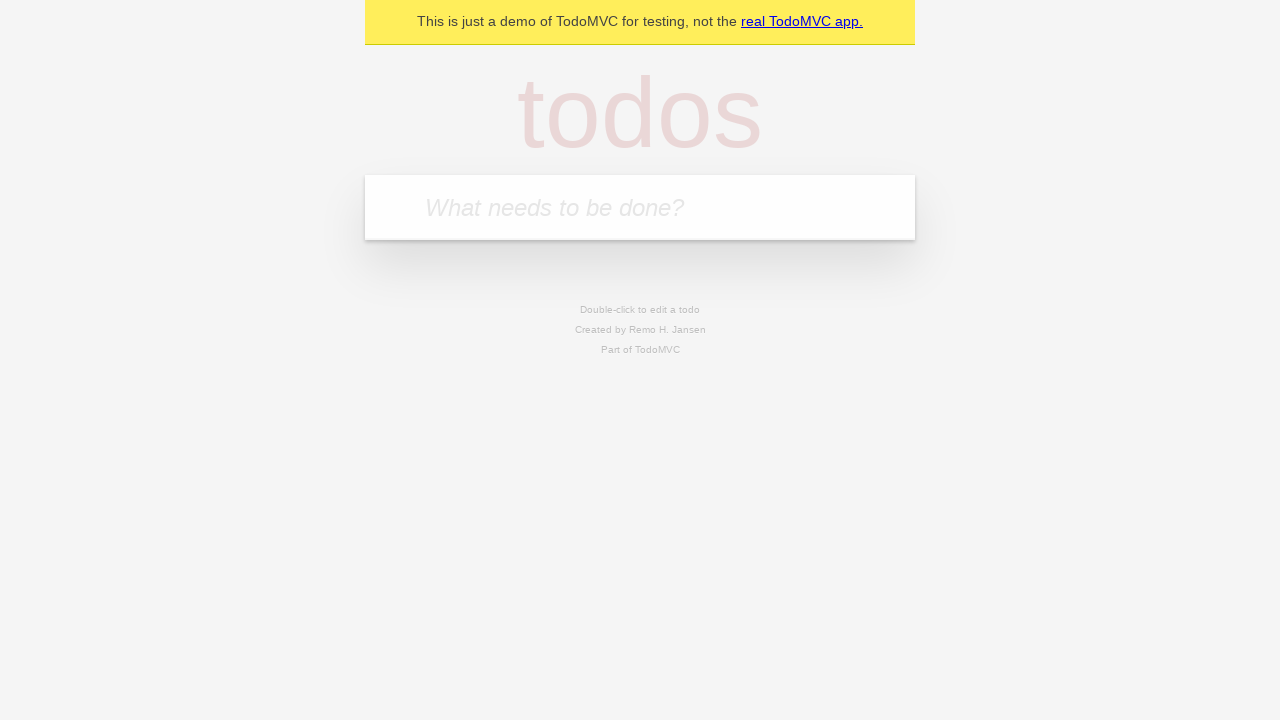

Filled todo input with 'buy some cheese' on internal:attr=[placeholder="What needs to be done?"i]
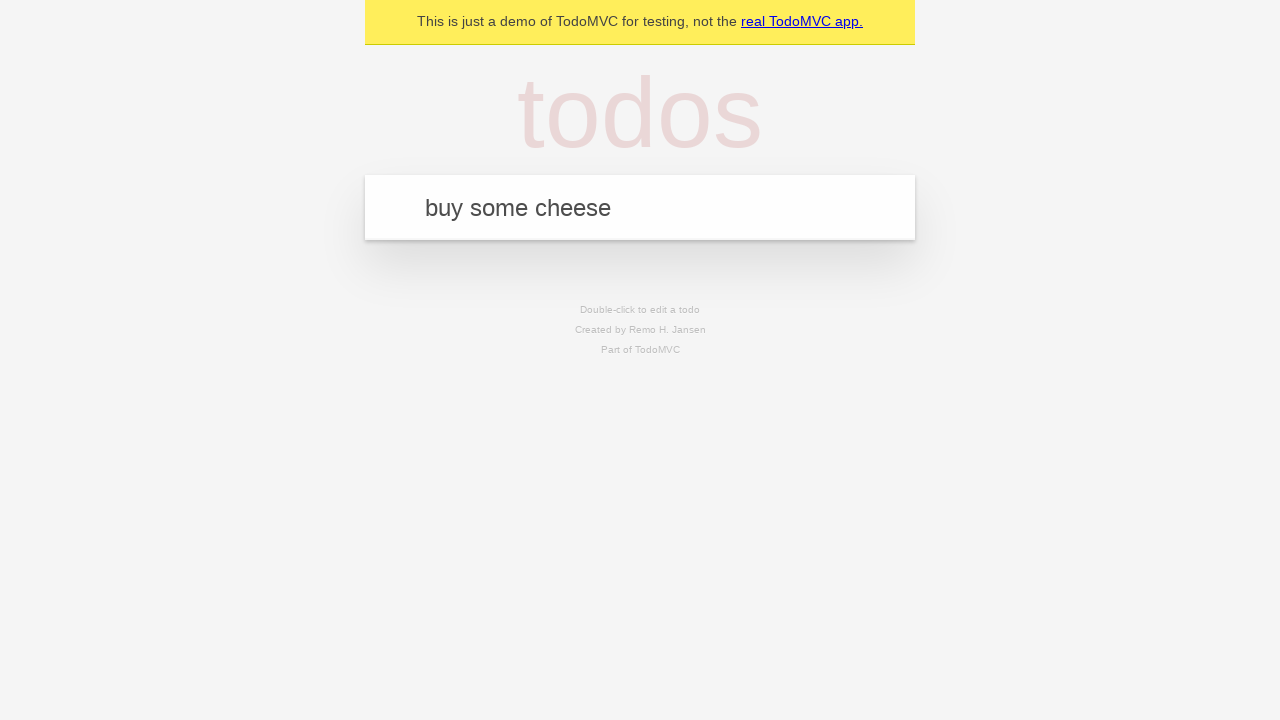

Pressed Enter to add first todo on internal:attr=[placeholder="What needs to be done?"i]
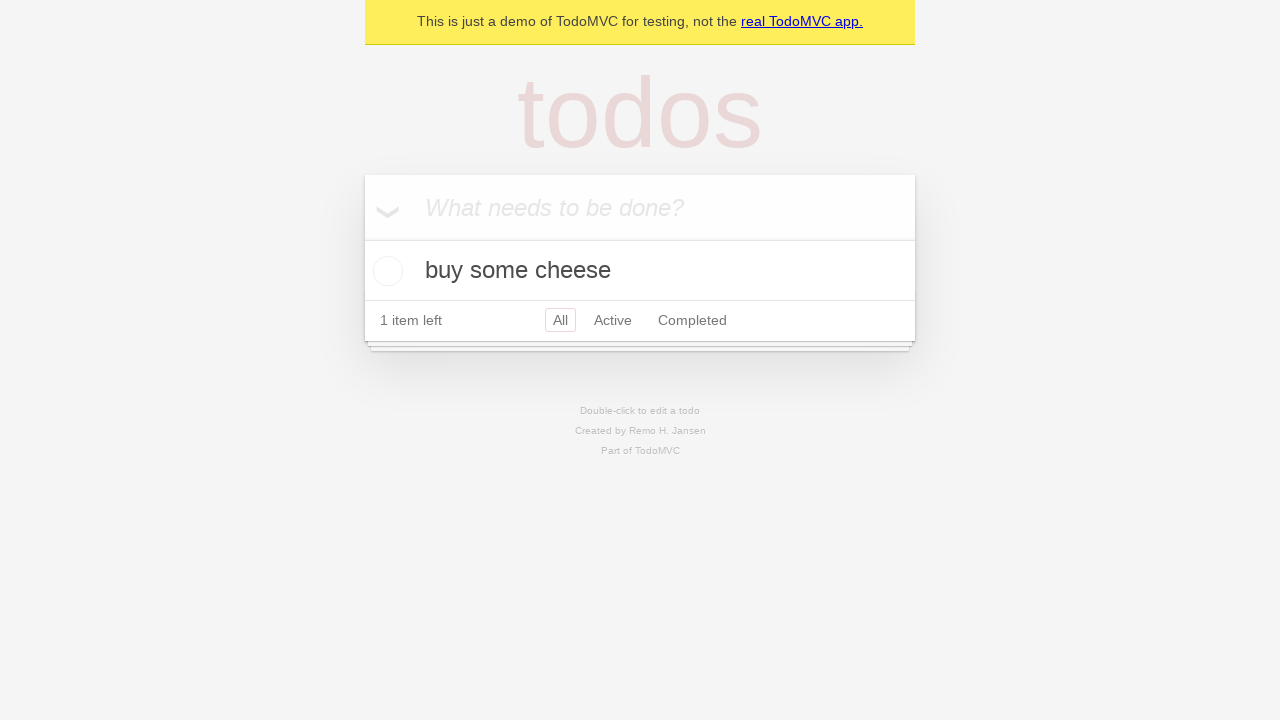

Filled todo input with 'feed the cat' on internal:attr=[placeholder="What needs to be done?"i]
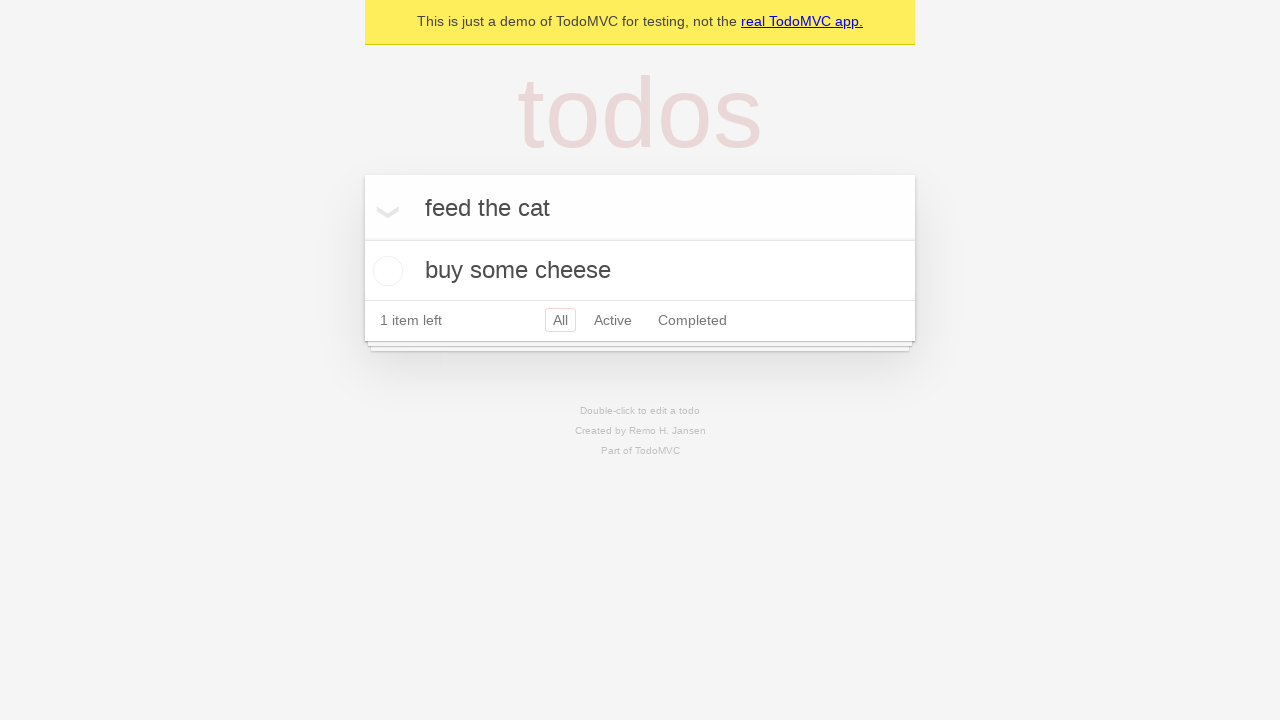

Pressed Enter to add second todo on internal:attr=[placeholder="What needs to be done?"i]
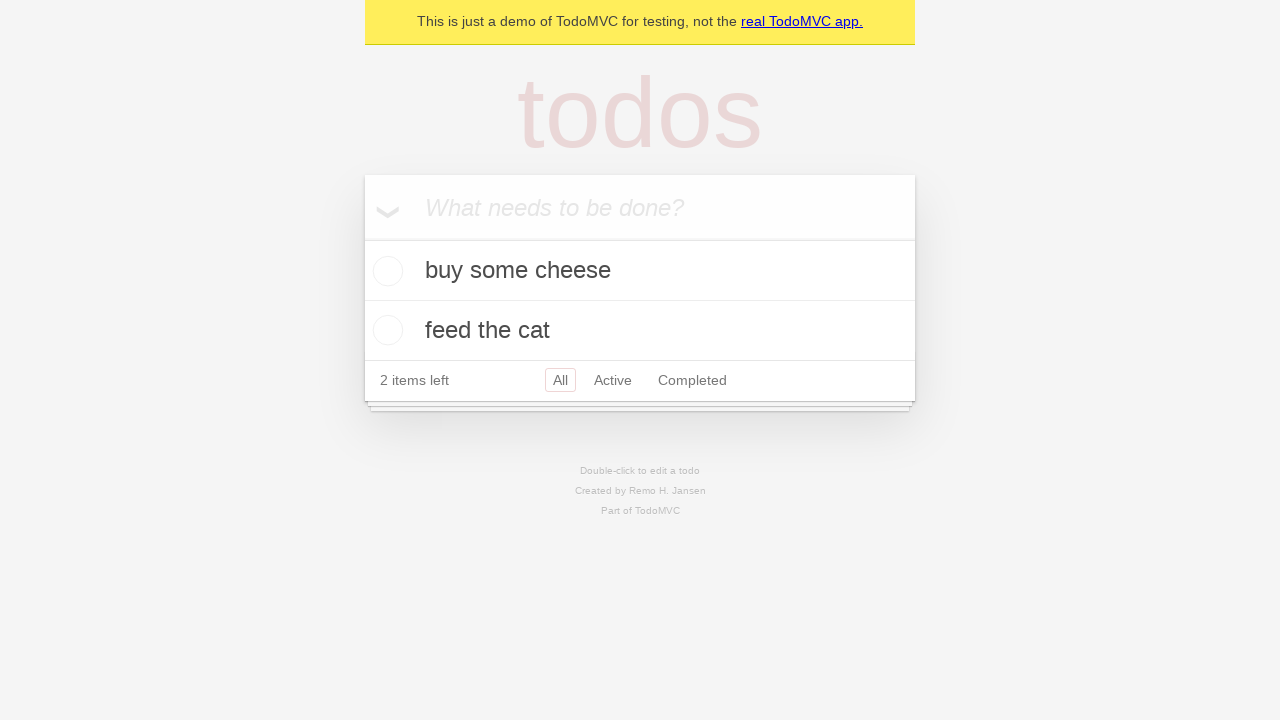

Filled todo input with 'book a doctors appointment' on internal:attr=[placeholder="What needs to be done?"i]
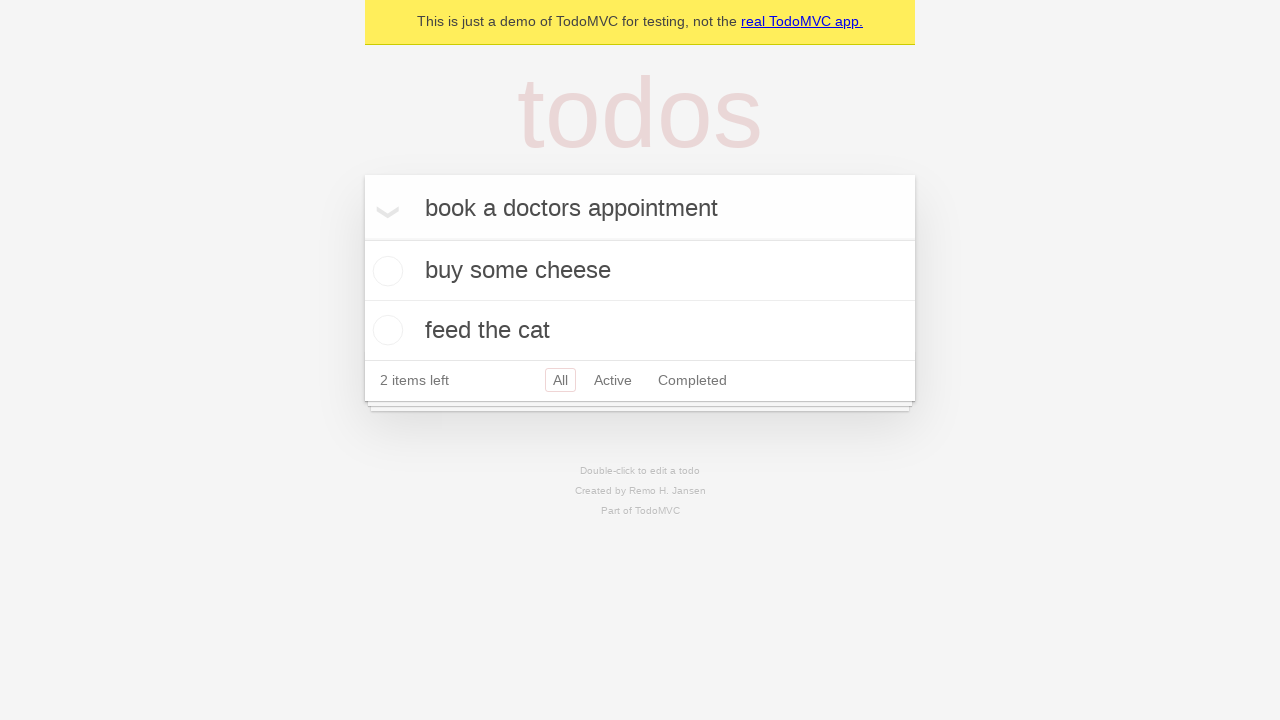

Pressed Enter to add third todo on internal:attr=[placeholder="What needs to be done?"i]
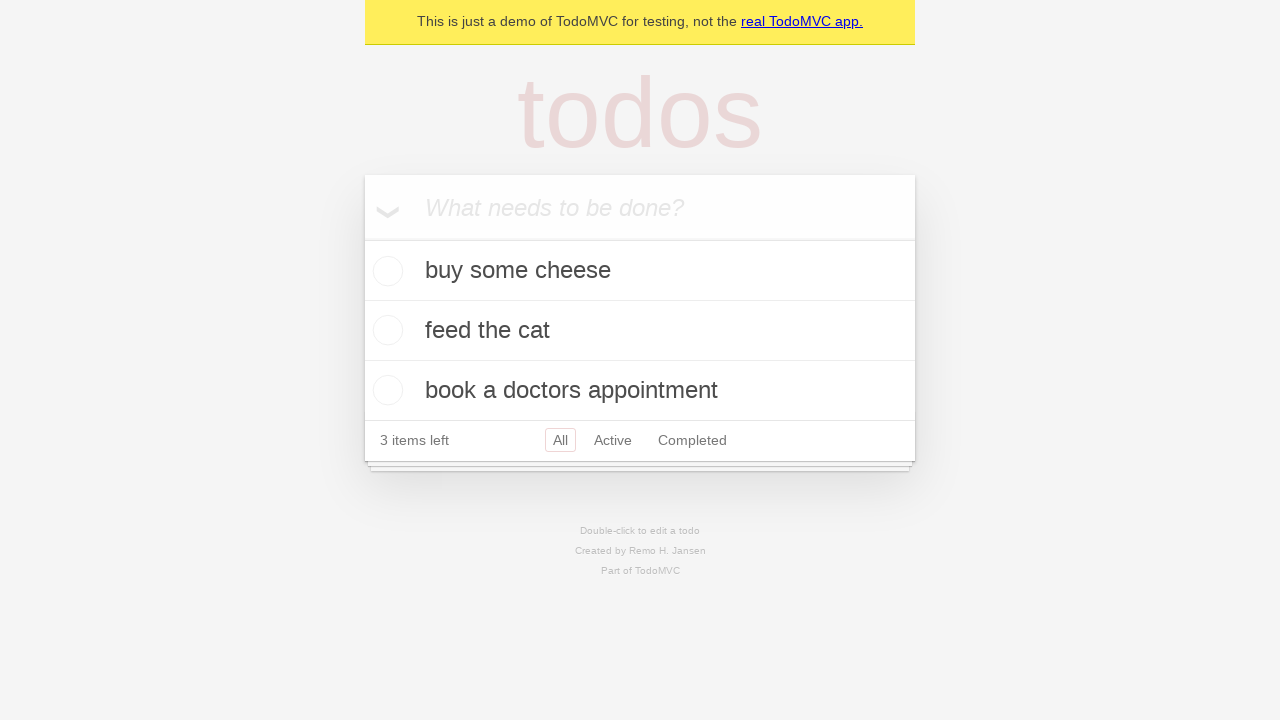

Clicked 'Mark all as complete' checkbox to toggle all items as complete at (362, 238) on internal:label="Mark all as complete"i
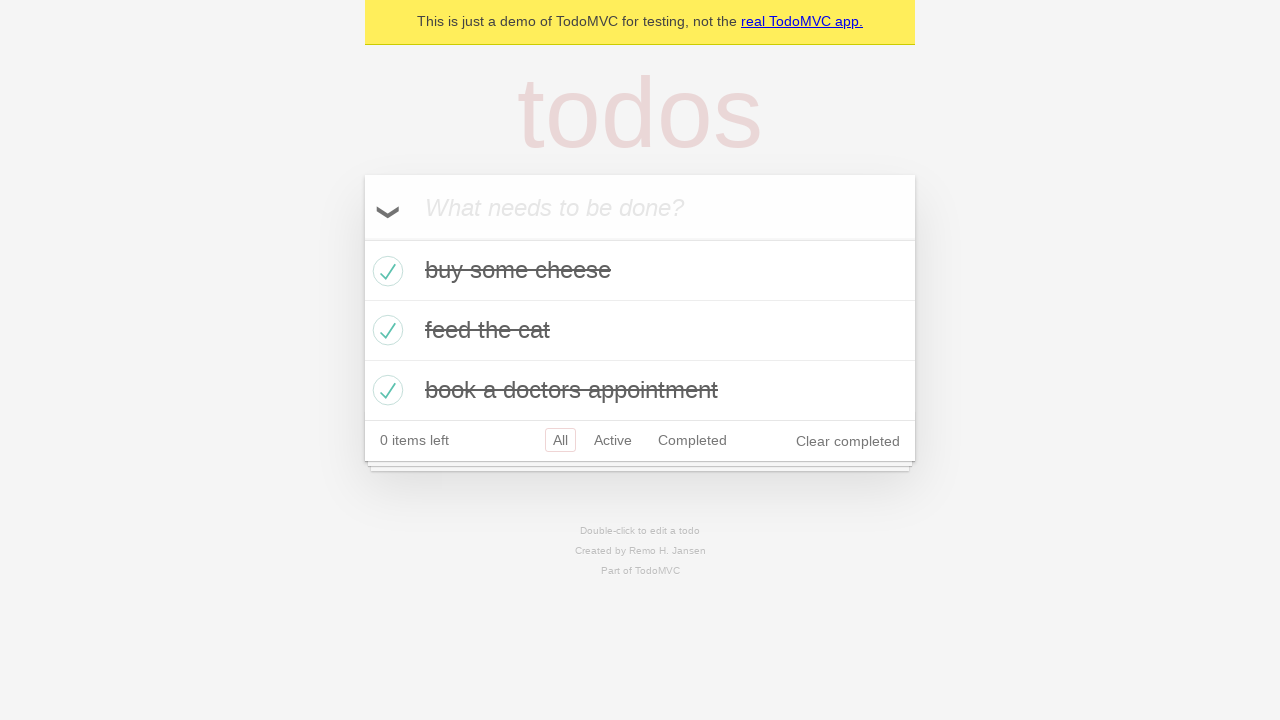

Clicked 'Mark all as complete' checkbox to uncheck all items at (362, 238) on internal:label="Mark all as complete"i
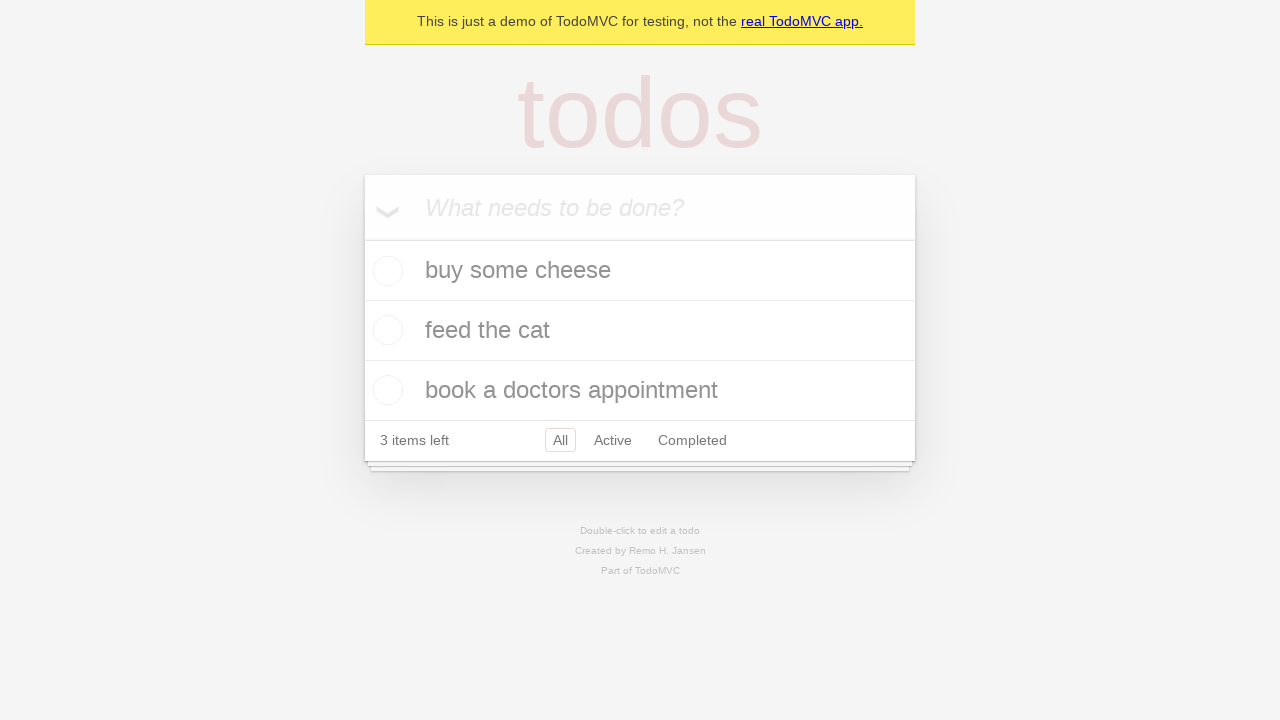

Verified that todo items are displayed after unchecking all
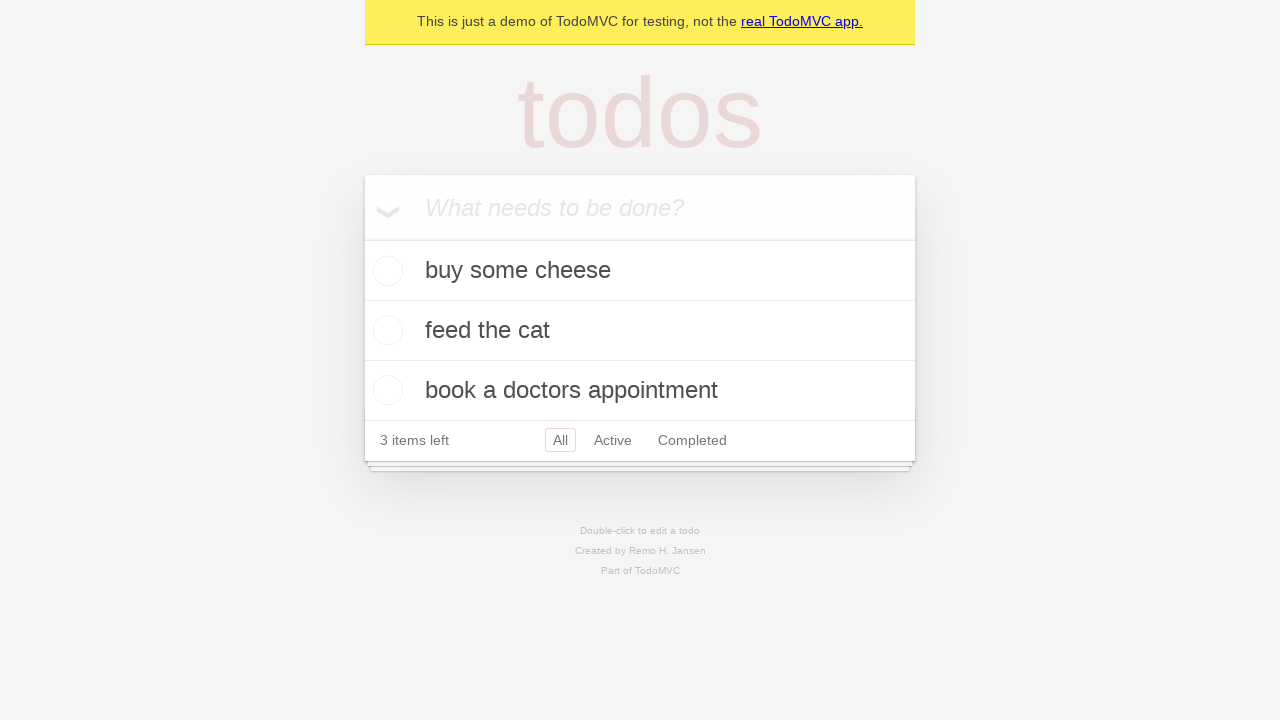

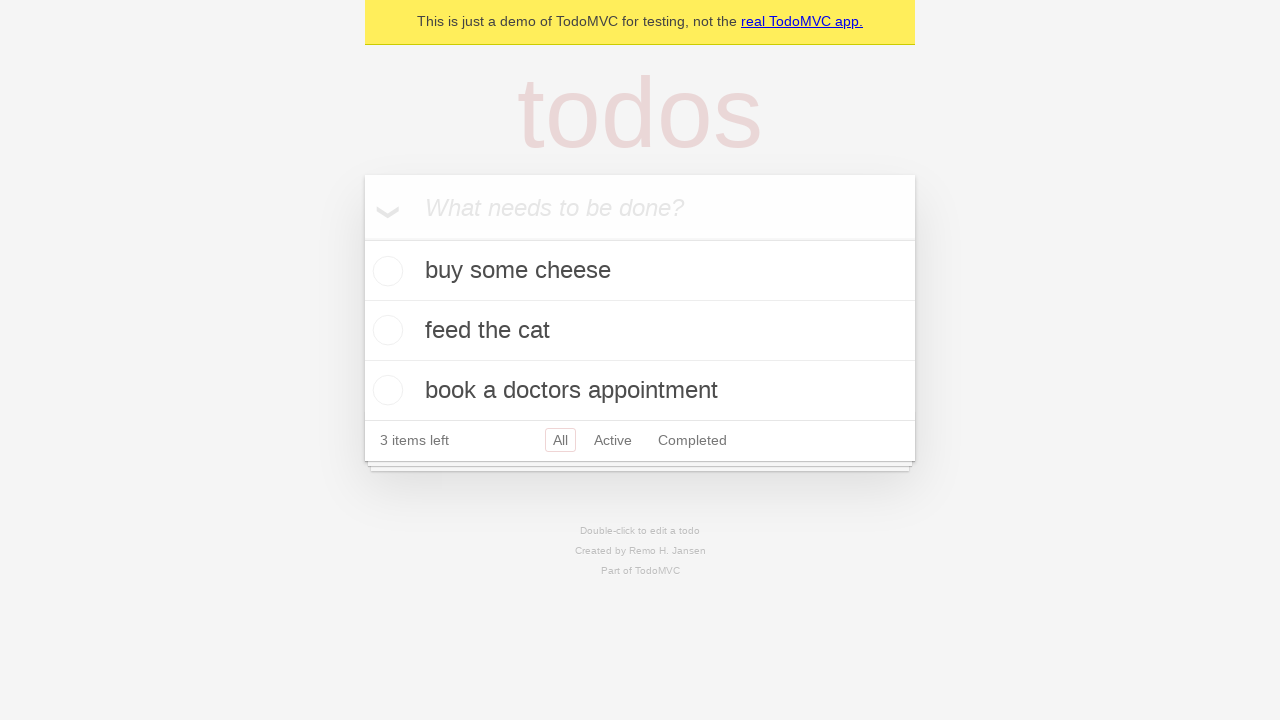